Tests the jQuery UI Autocomplete widget by typing in a text field and selecting a suggestion from the dropdown.

Starting URL: https://jqueryui.com/autocomplete/

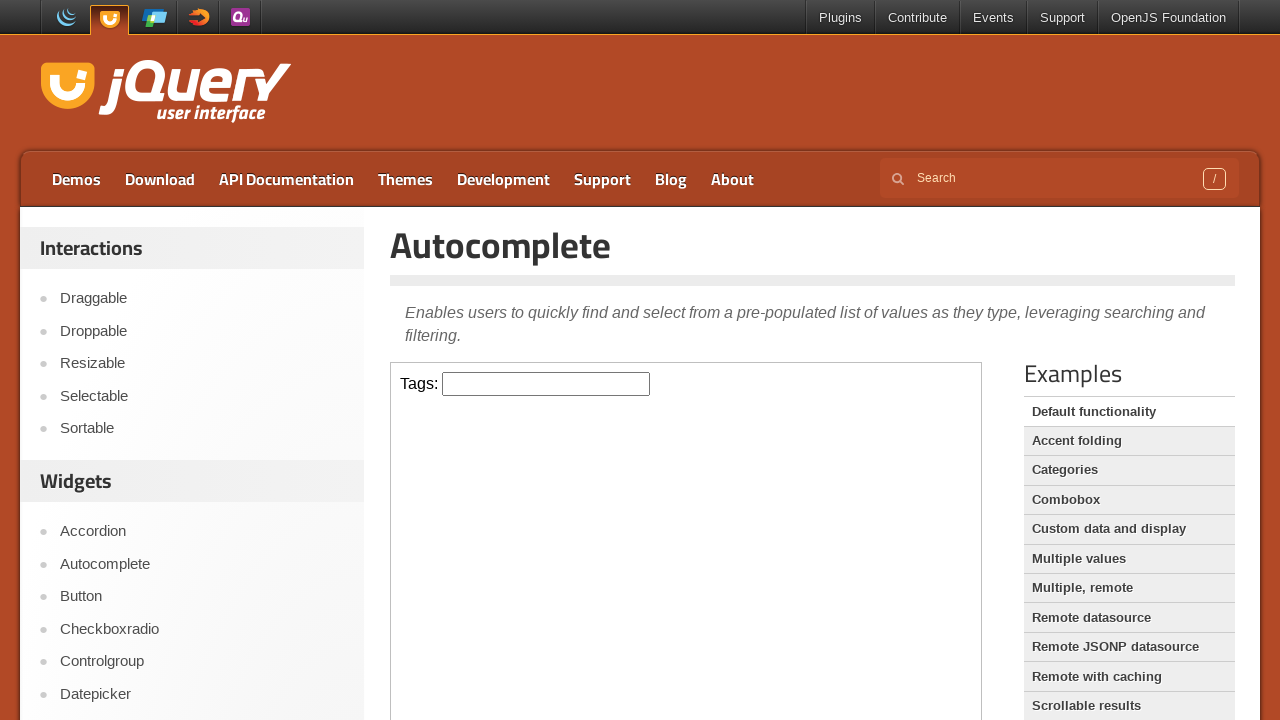

Scrolled down 300px to view the autocomplete demo
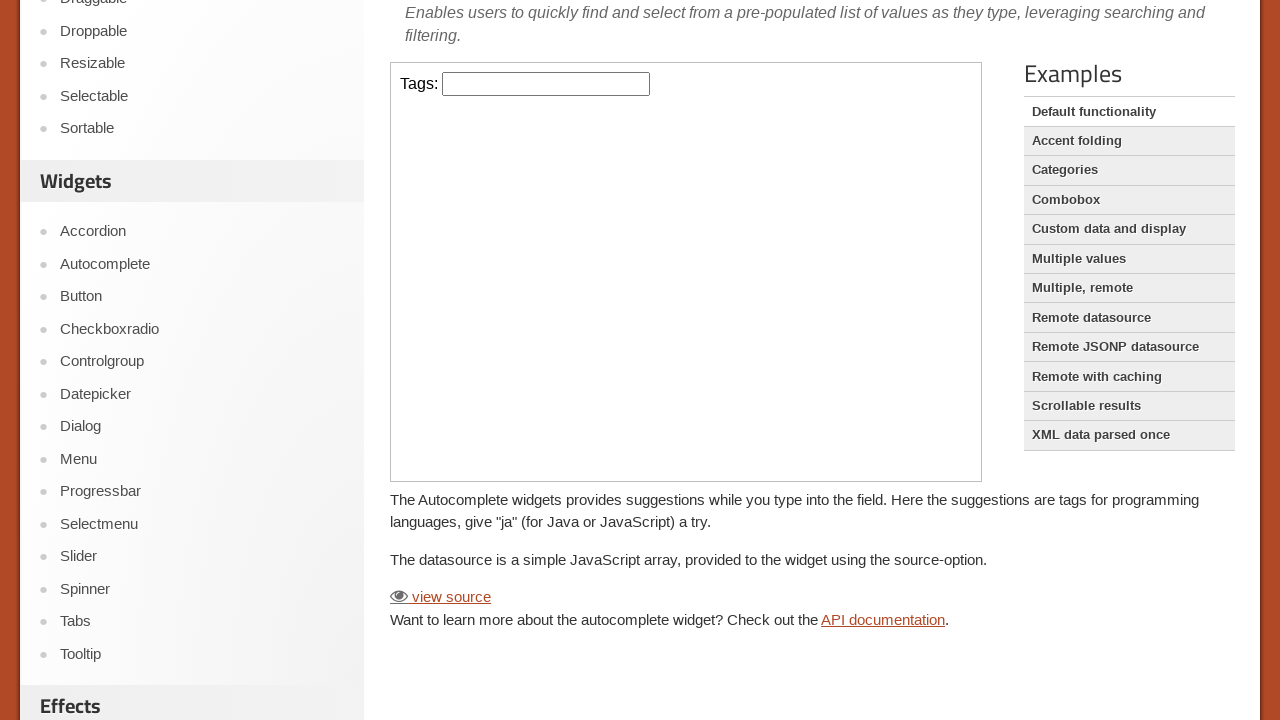

Located the demo iframe
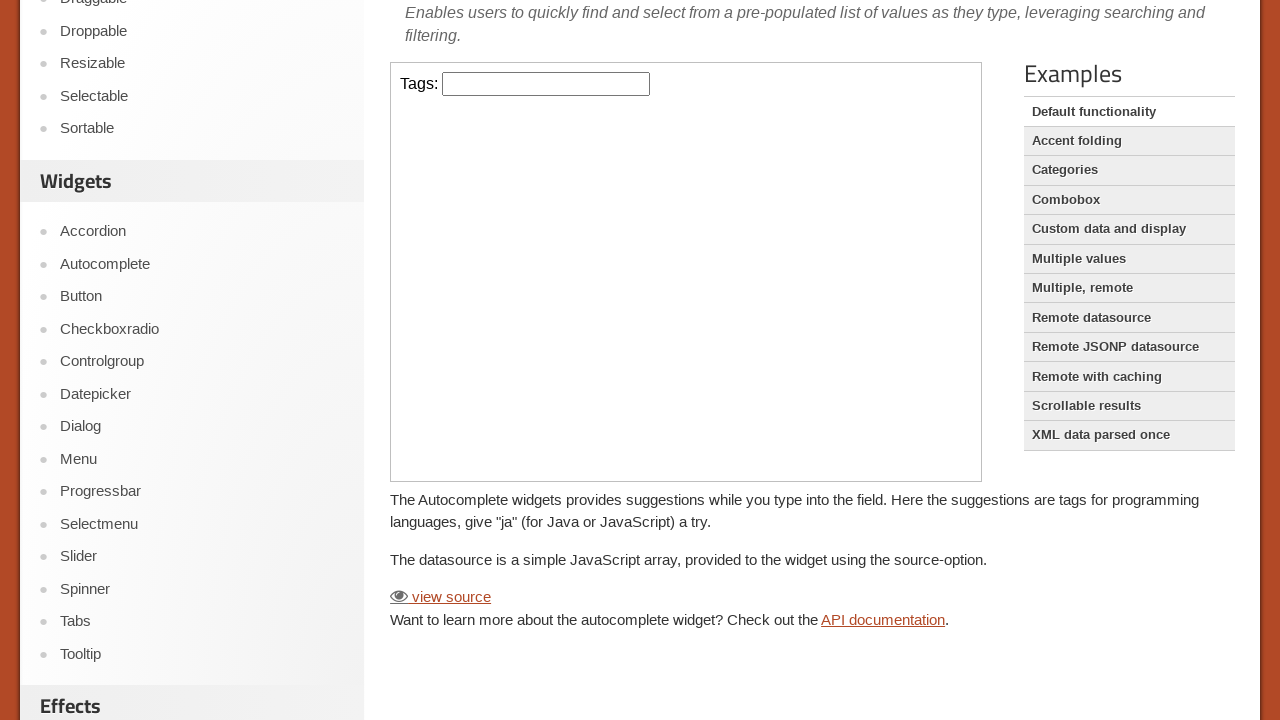

Typed 'b' in the autocomplete input field on iframe.demo-frame >> internal:control=enter-frame >> #tags
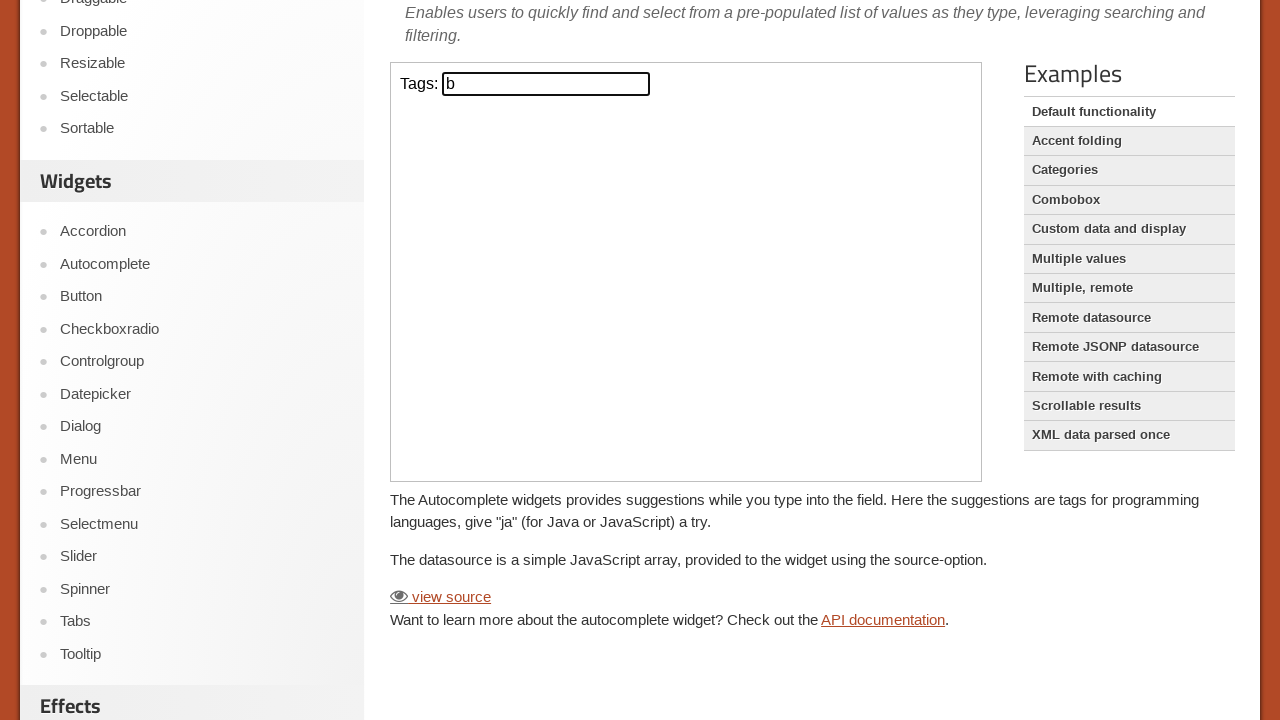

Waited 1000ms for autocomplete suggestions to appear
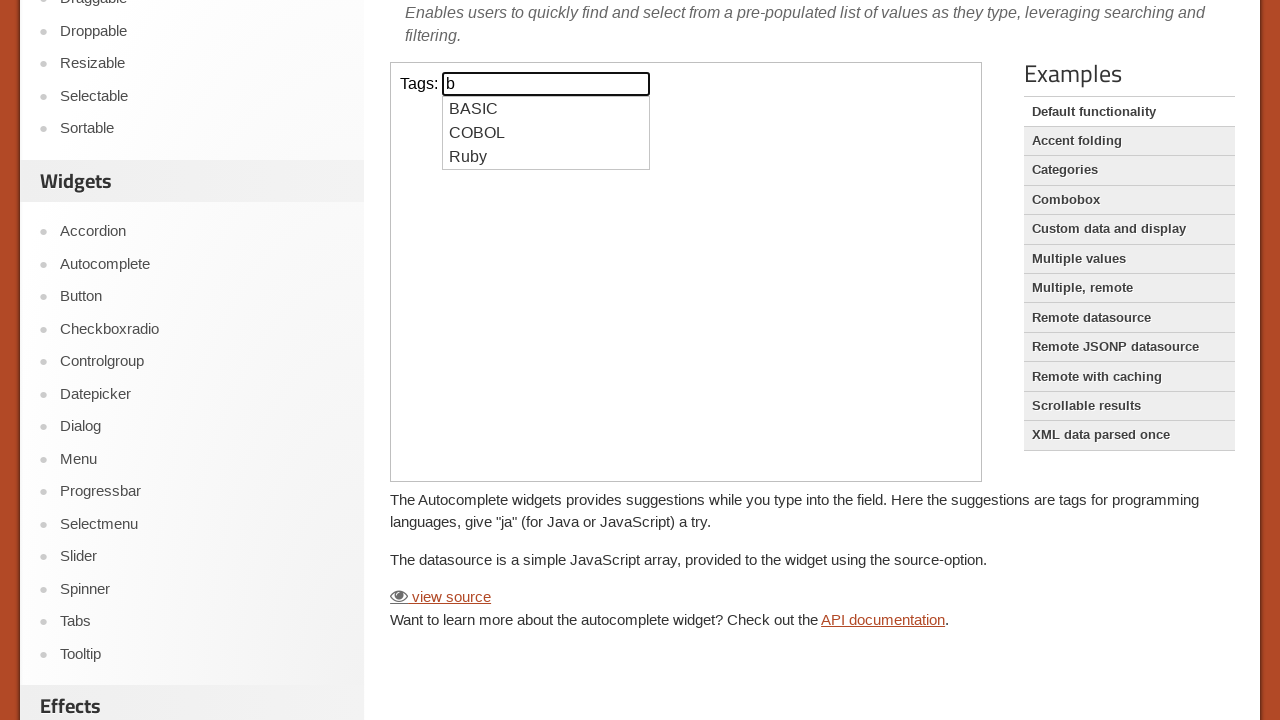

Clicked on 'BASIC' suggestion from the autocomplete dropdown at (546, 109) on iframe.demo-frame >> internal:control=enter-frame >> ul li div >> internal:has-t
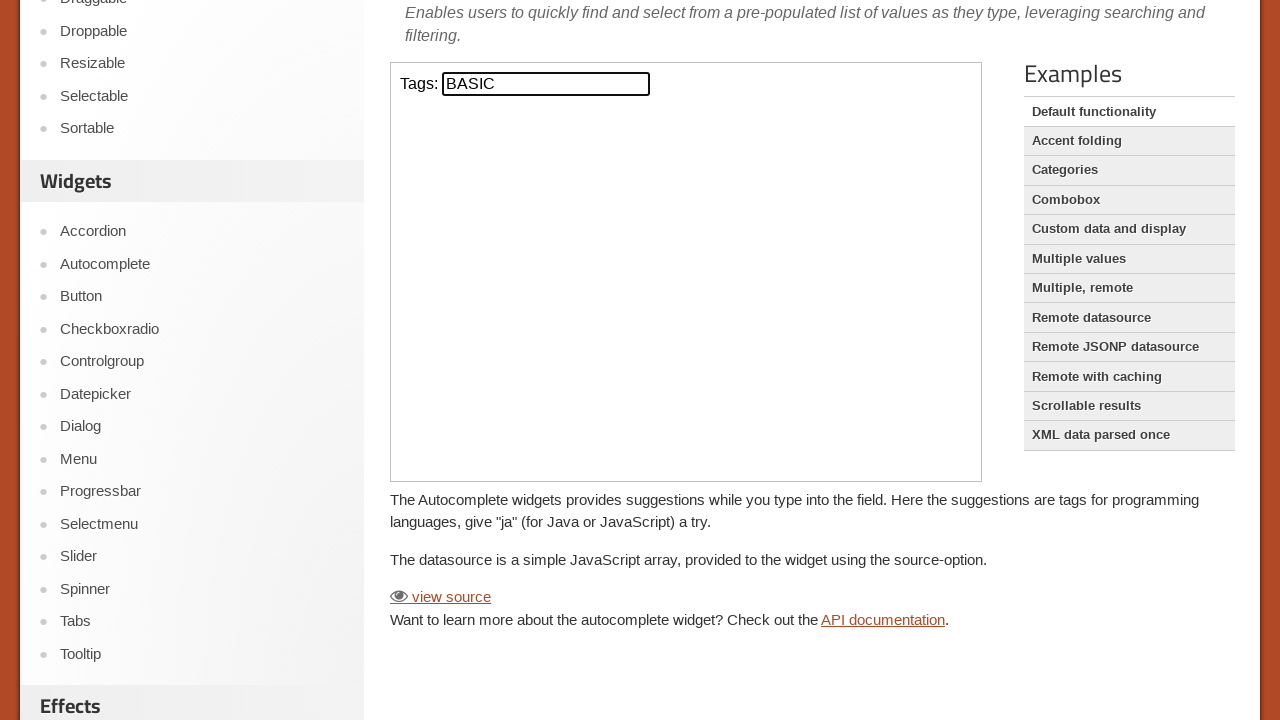

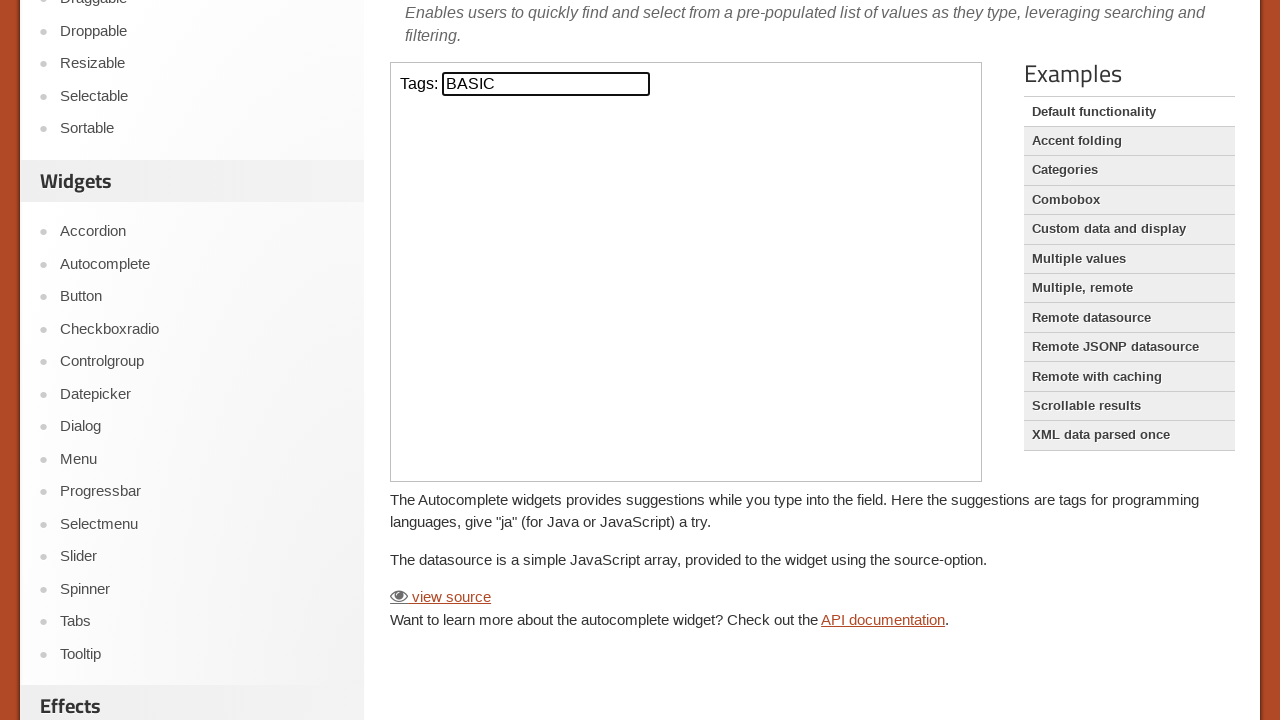